Tests tooltip functionality by hovering over an element inside an iframe and verifying the tooltip content appears

Starting URL: https://jqueryui.com/tooltip/

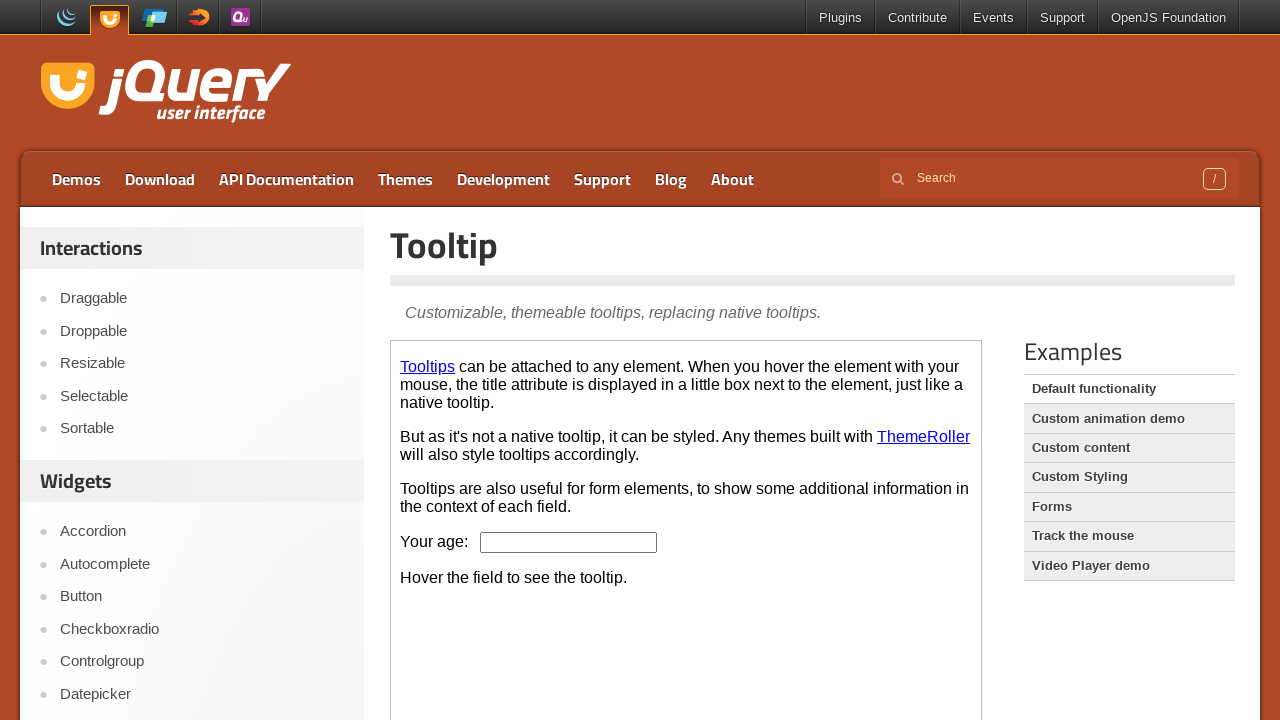

Located the demo iframe
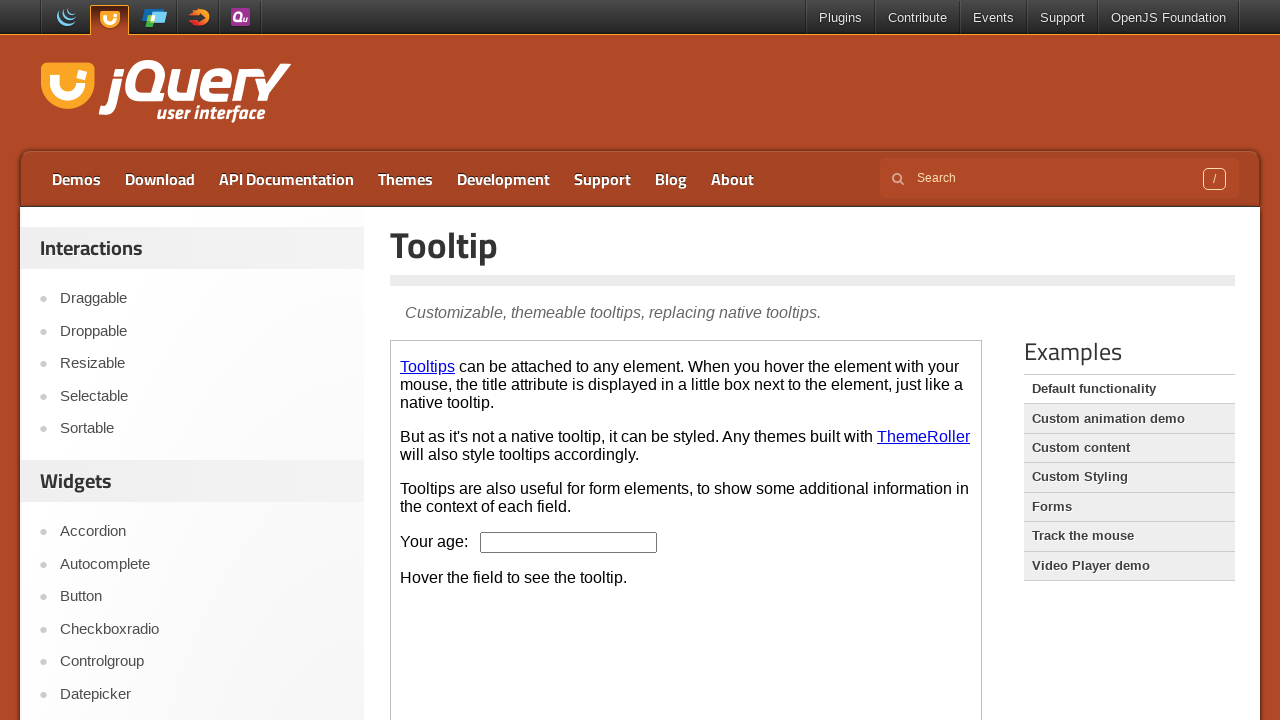

Located the age input element
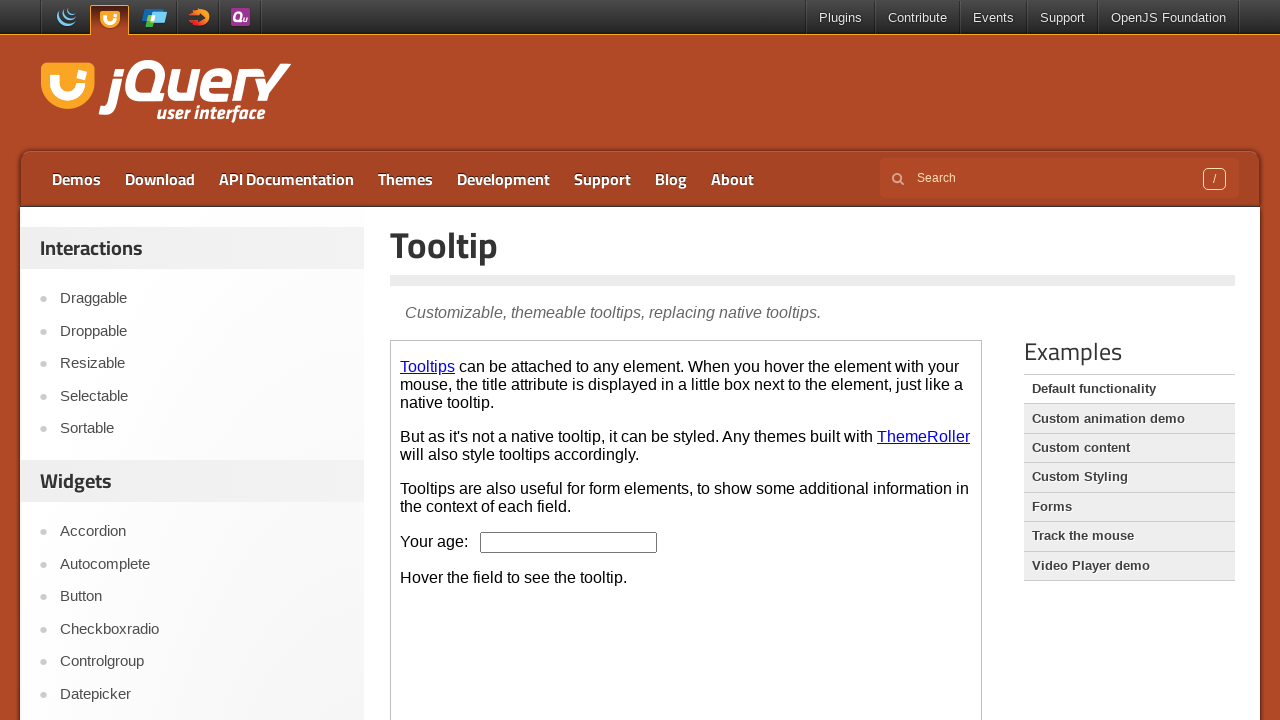

Hovered over the age input element to trigger tooltip at (569, 542) on .demo-frame >> internal:control=enter-frame >> #age
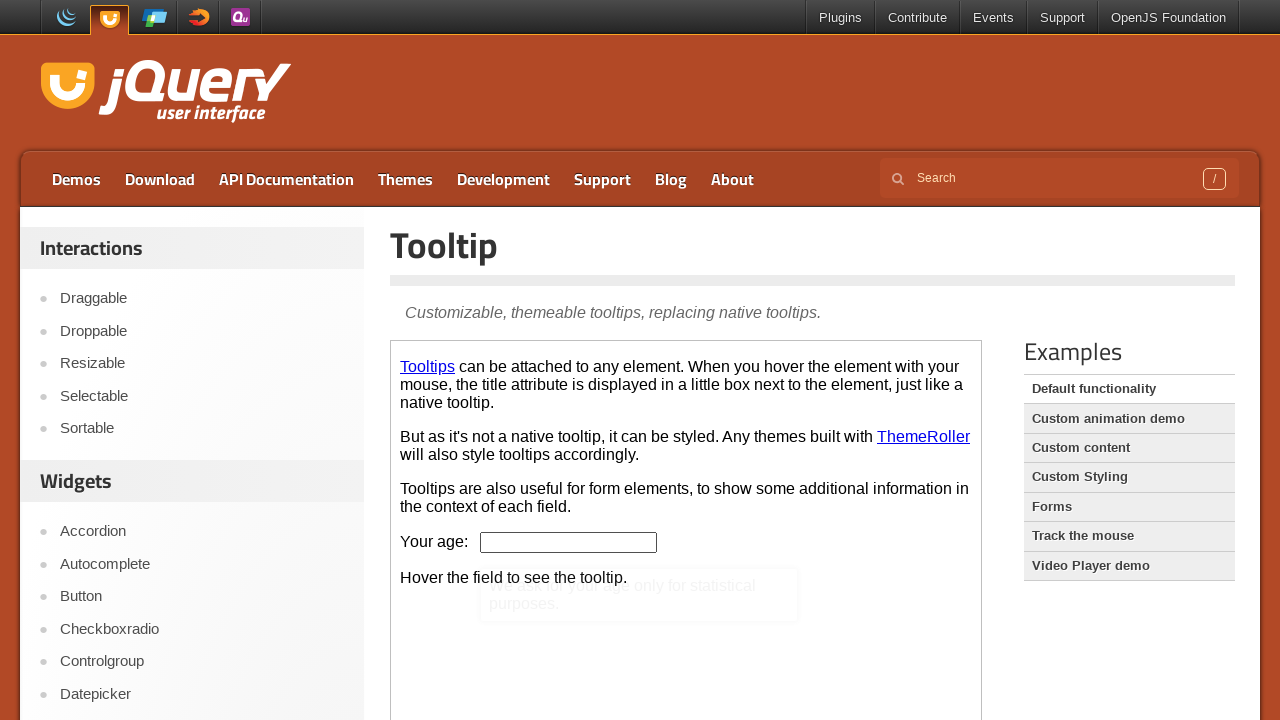

Located the tooltip content element
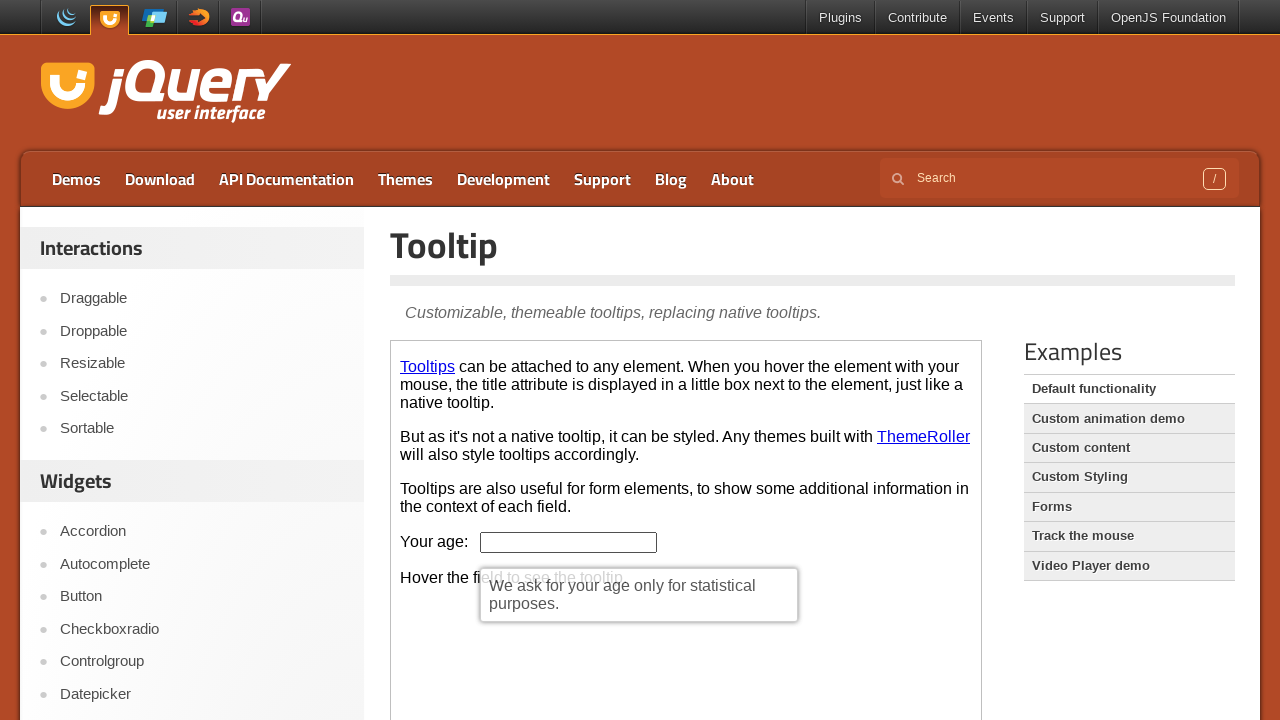

Tooltip content appeared and is visible
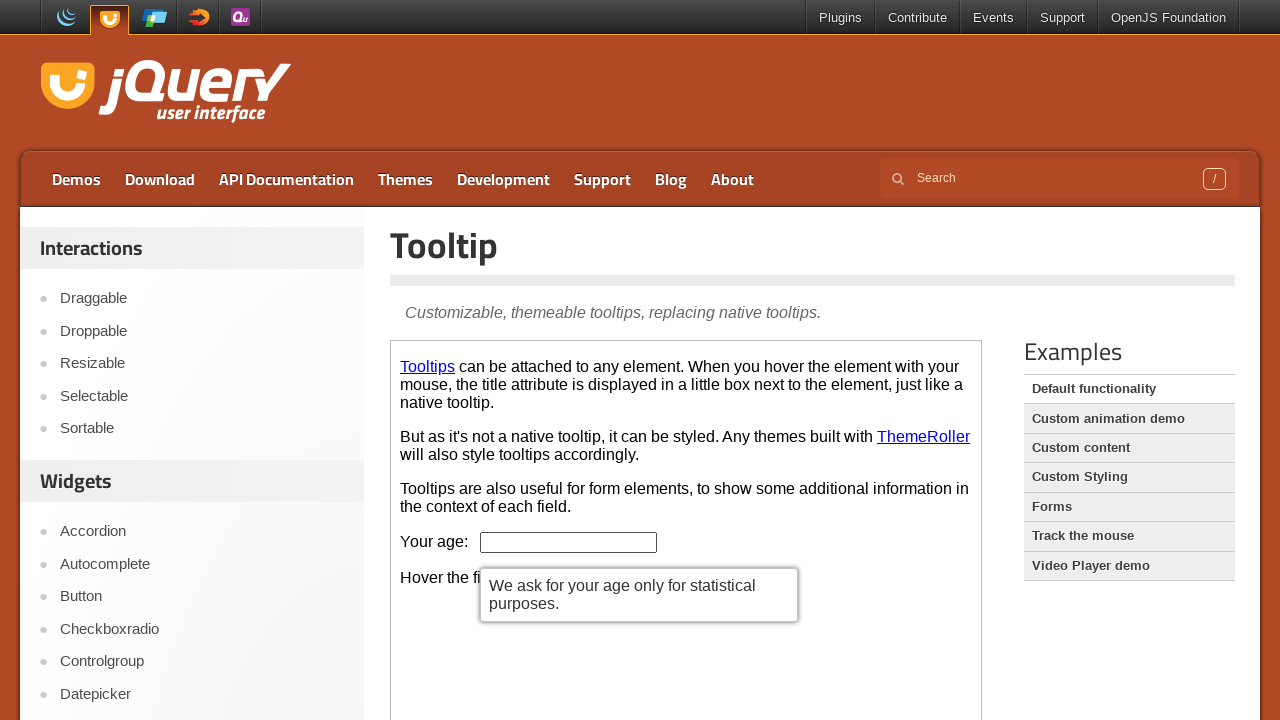

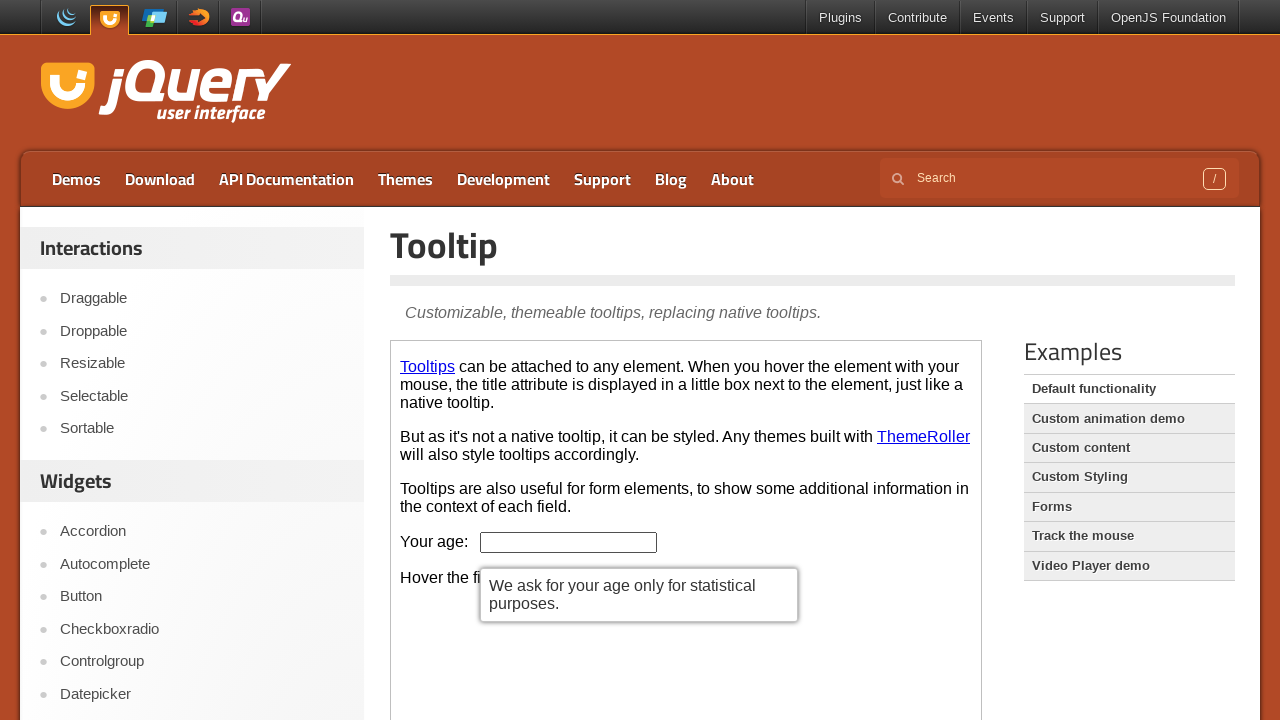